Tests the "Read Our Policies" link on a hotel room details page by clicking it and verifying a new tab opens with the policies page.

Starting URL: https://ancabota09.wixsite.com/intern/rooms

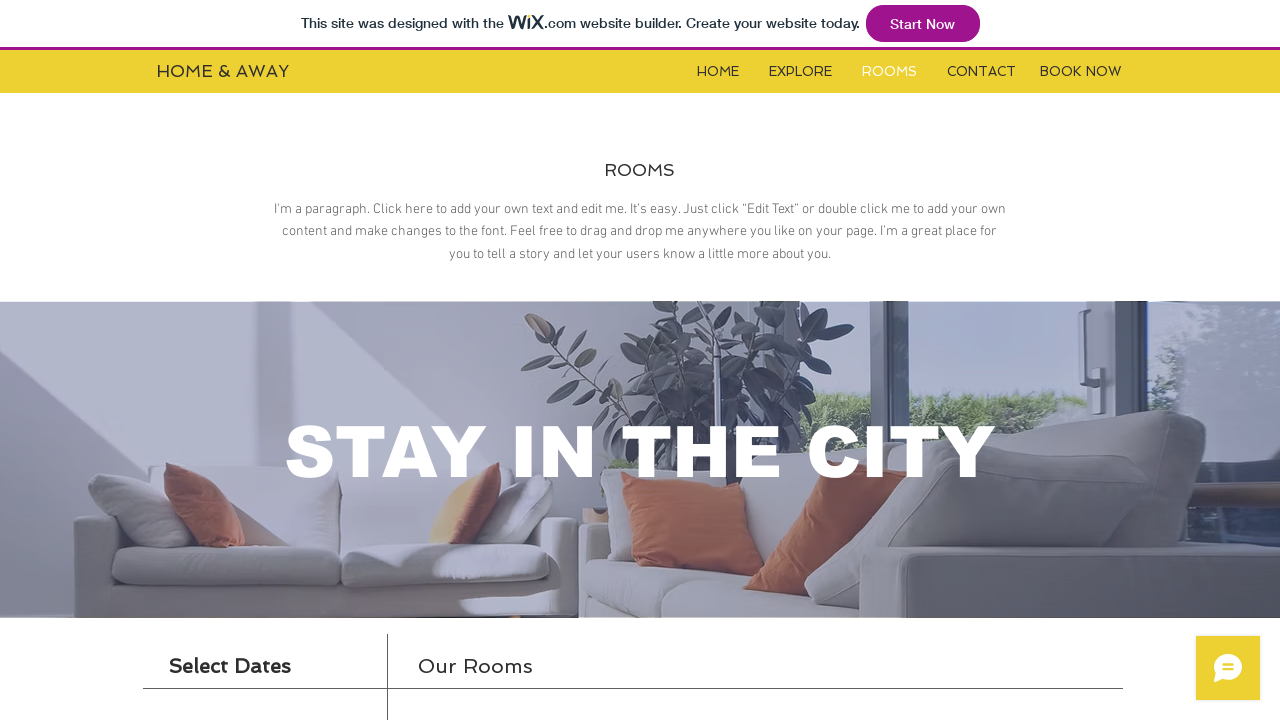

Located booking iframe
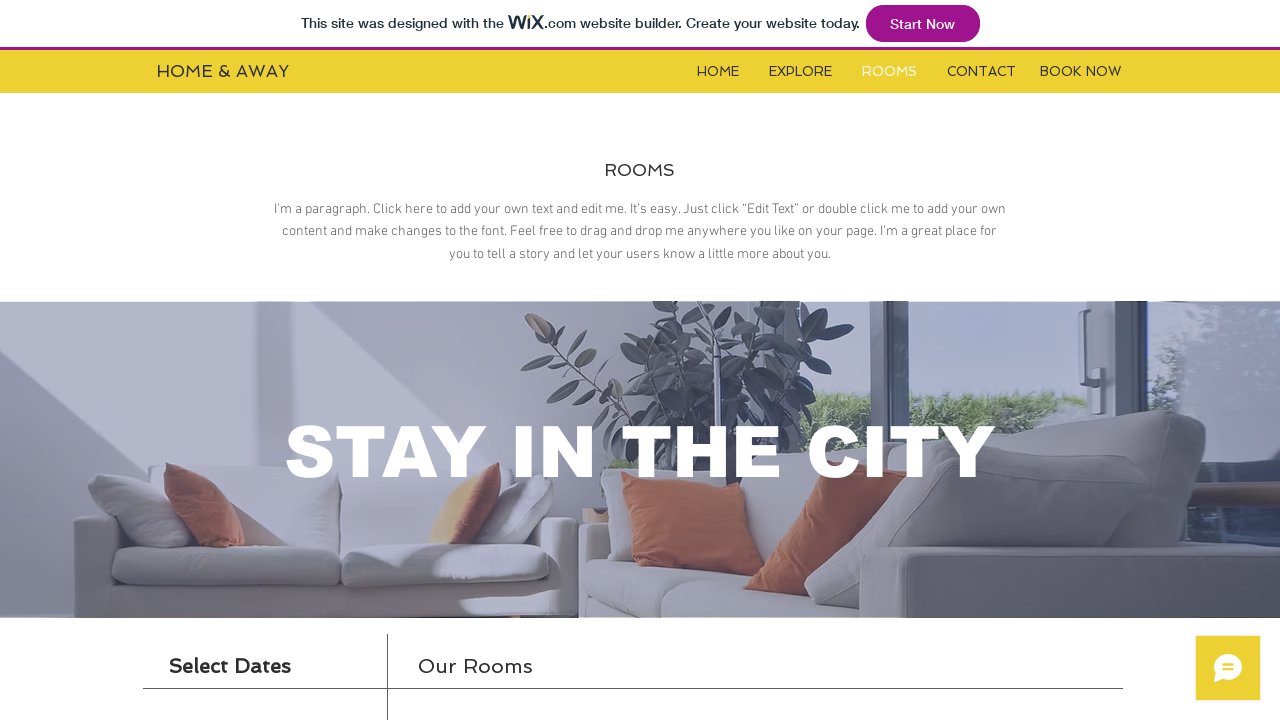

Clicked 'More Info' button to view room details at (1034, 360) on #i6klgqap_0 > iframe >> internal:control=enter-frame >> #content > div > div.con
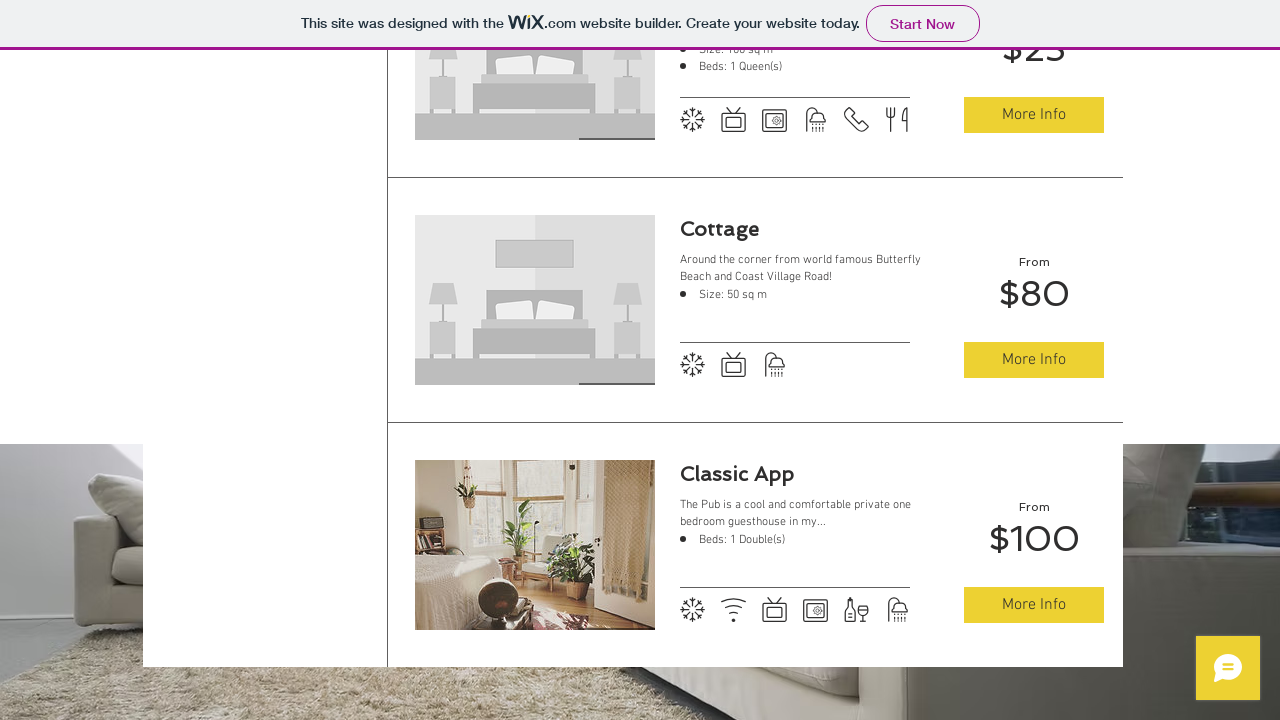

Clicked 'Read Our Policies' link, expecting new tab to open at (646, 360) on #i6klgqap_0 > iframe >> internal:control=enter-frame >> a.policies
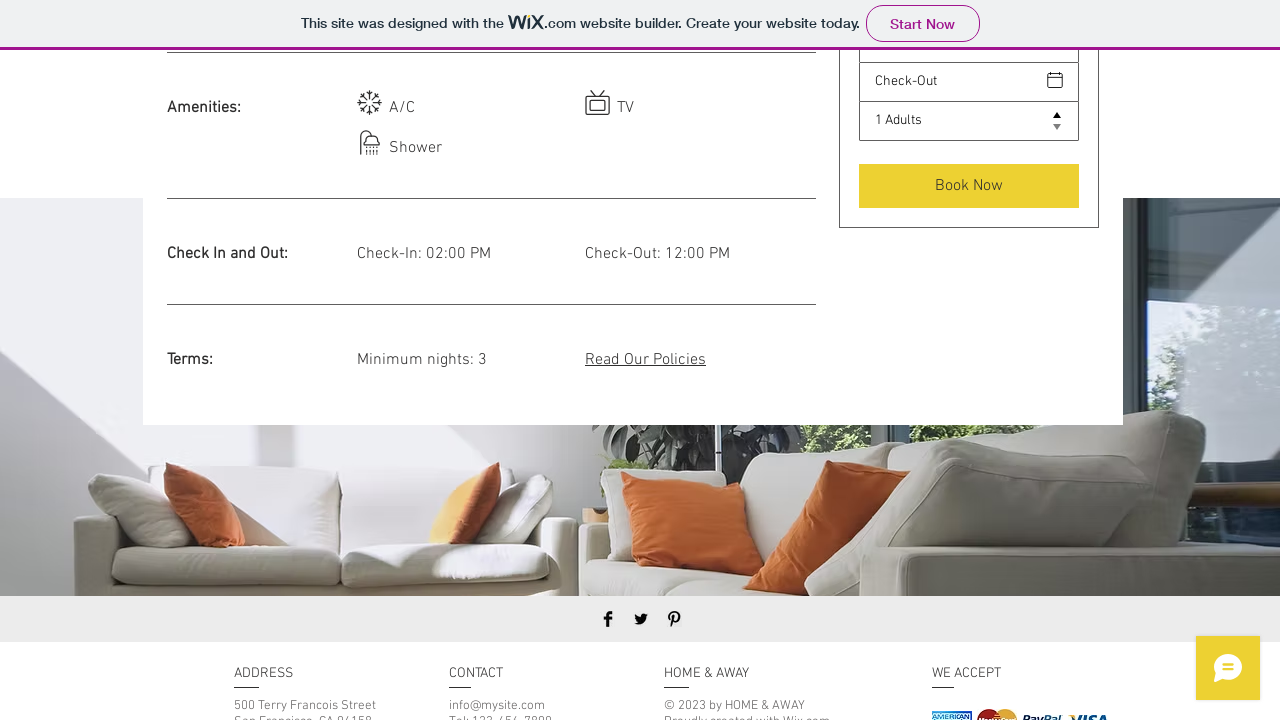

New tab with policies page obtained
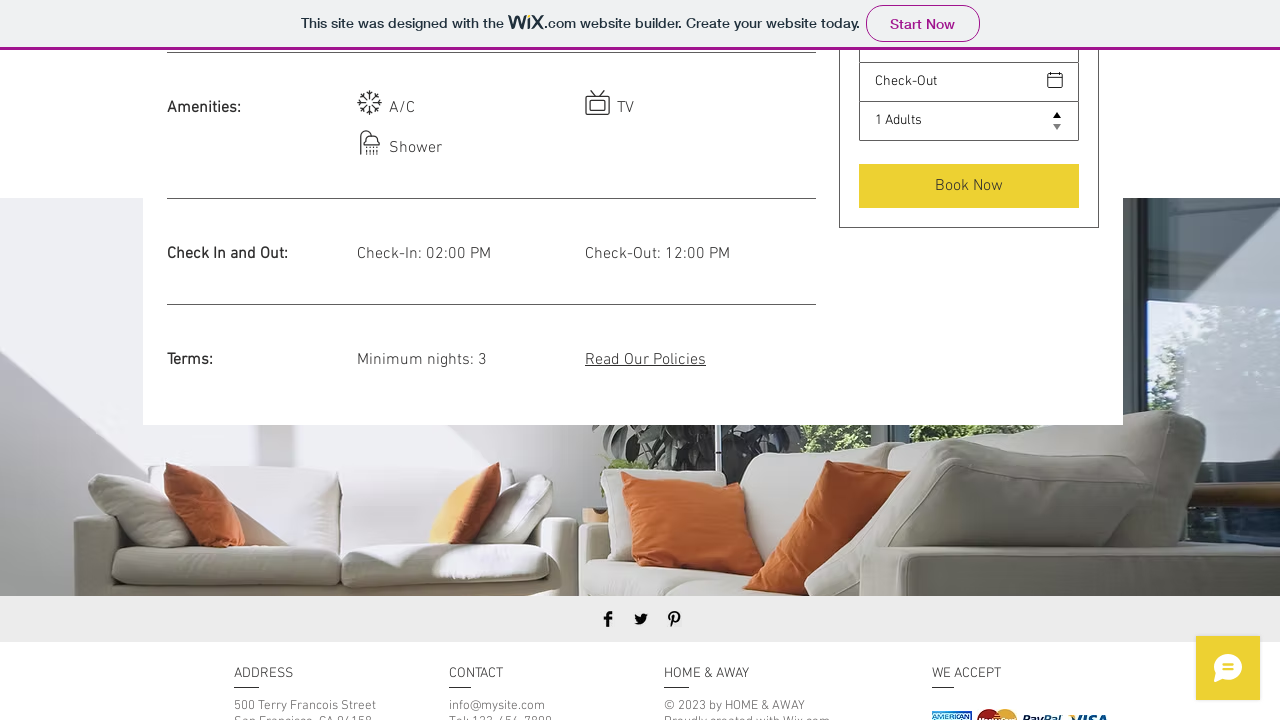

Policies page loaded successfully
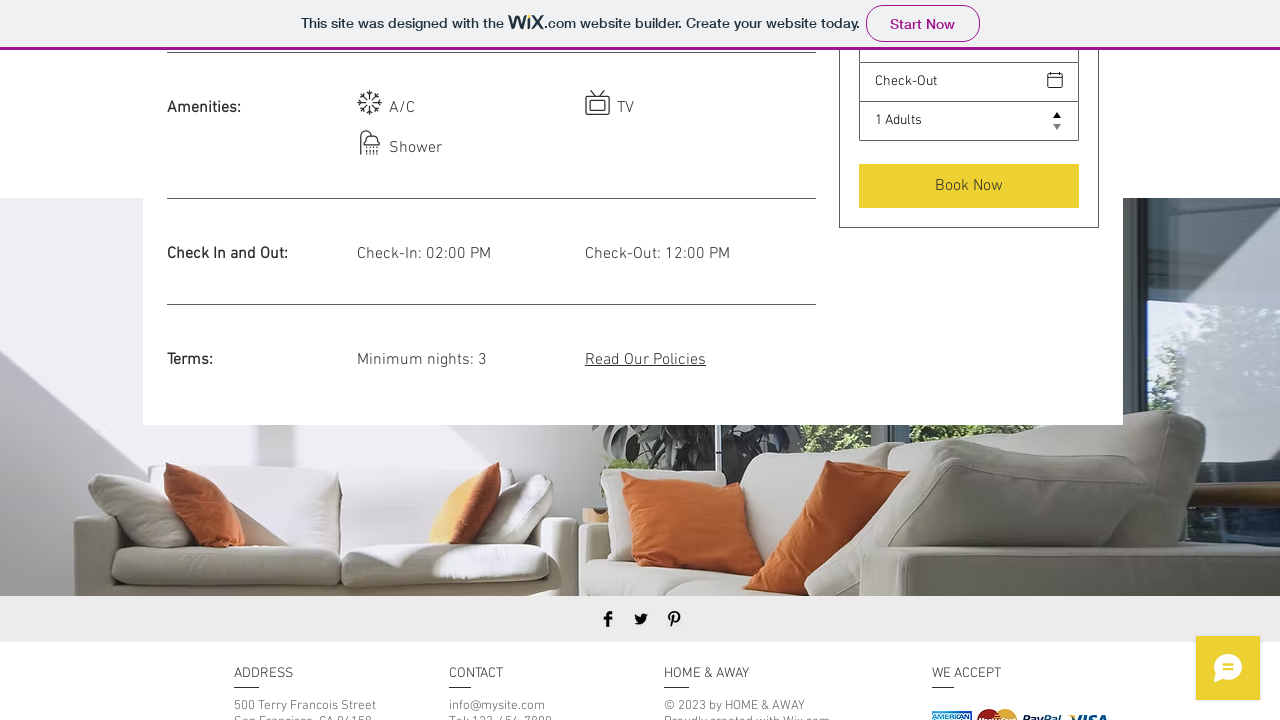

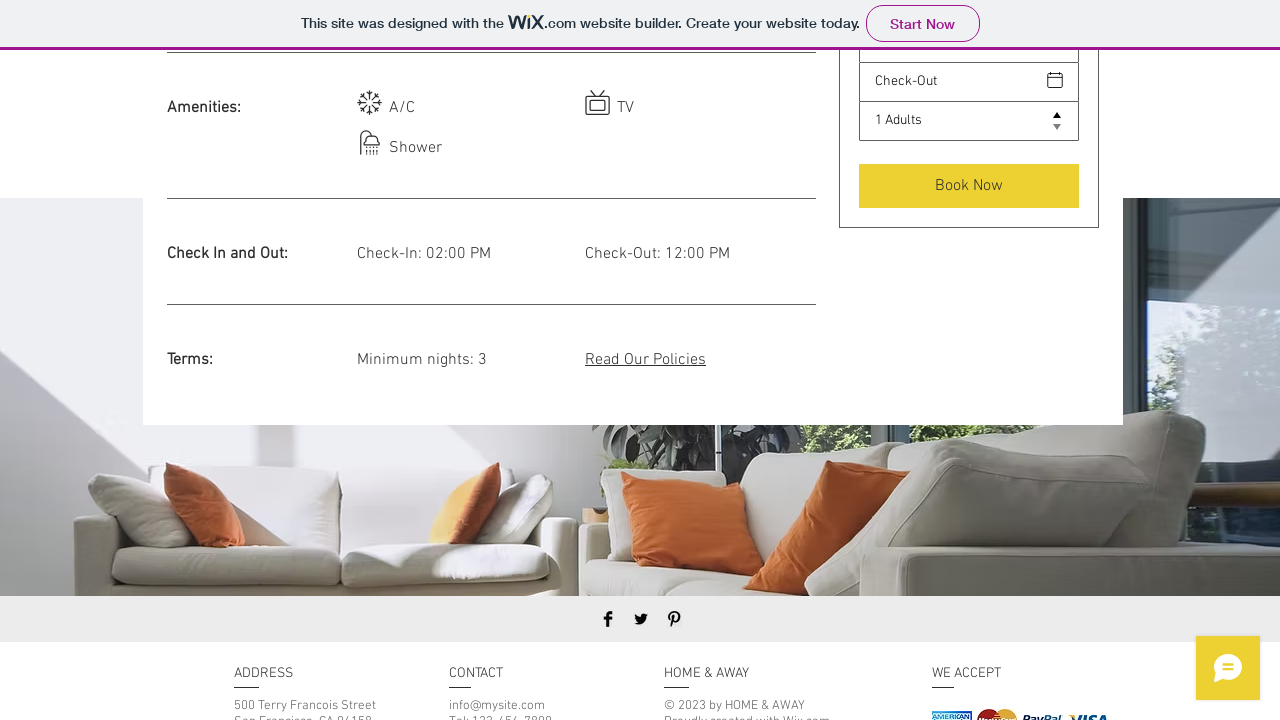